Tests the enable/disable text field functionality on the Dynamic Controls page by clicking the button to enable the text field, verifying it's enabled, then clicking again to disable it and verifying it's disabled.

Starting URL: https://the-internet.herokuapp.com/dynamic_controls

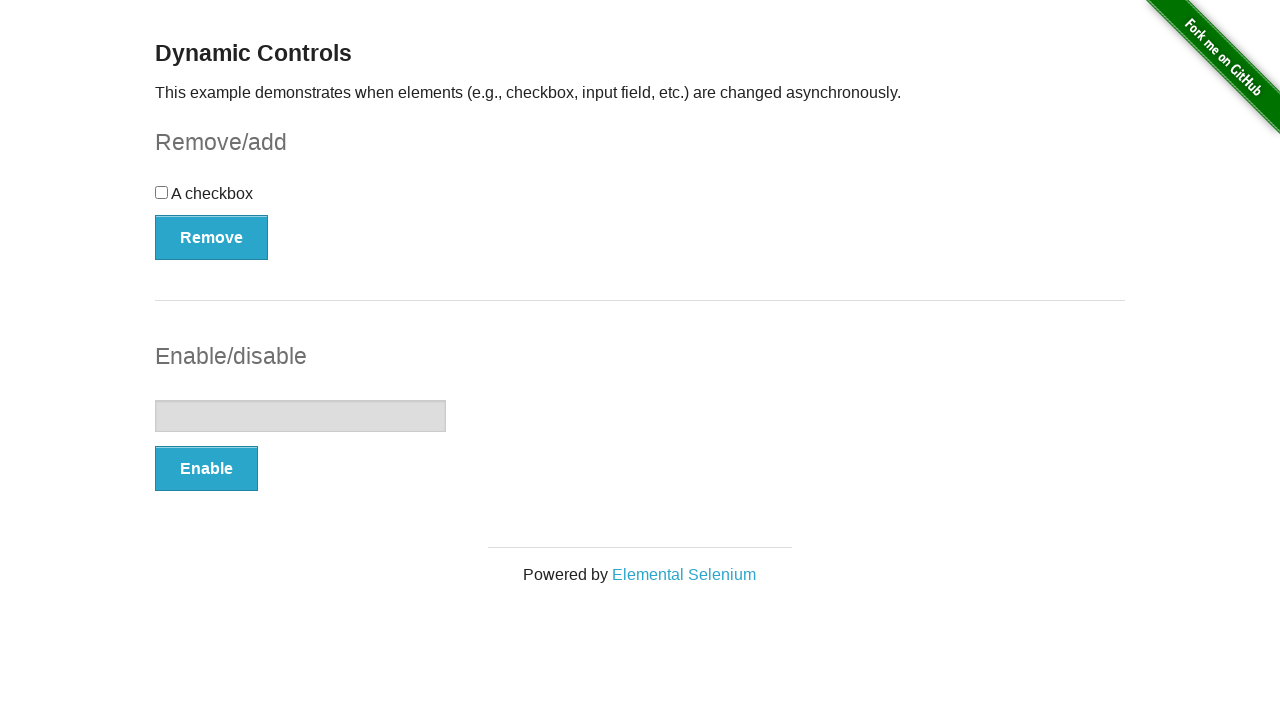

Waited for Enable/Disable button to be clickable
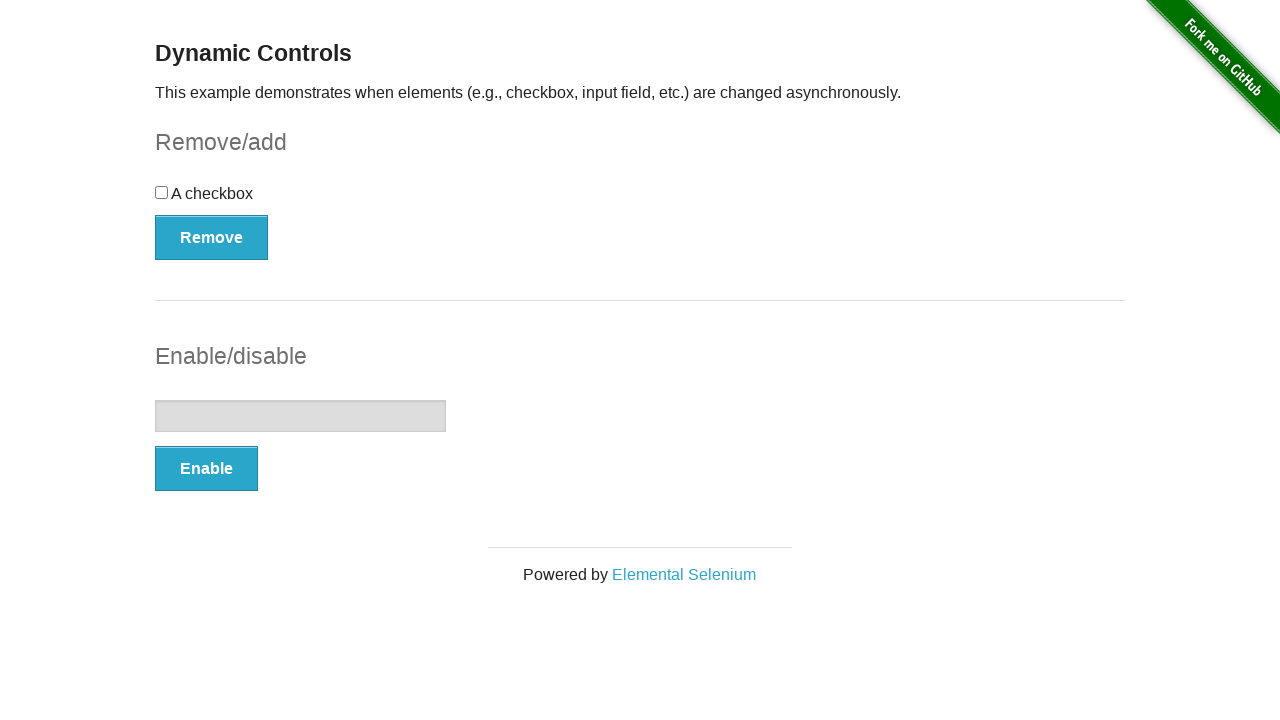

Clicked button to enable text field at (206, 469) on form#input-example > button[type='button']
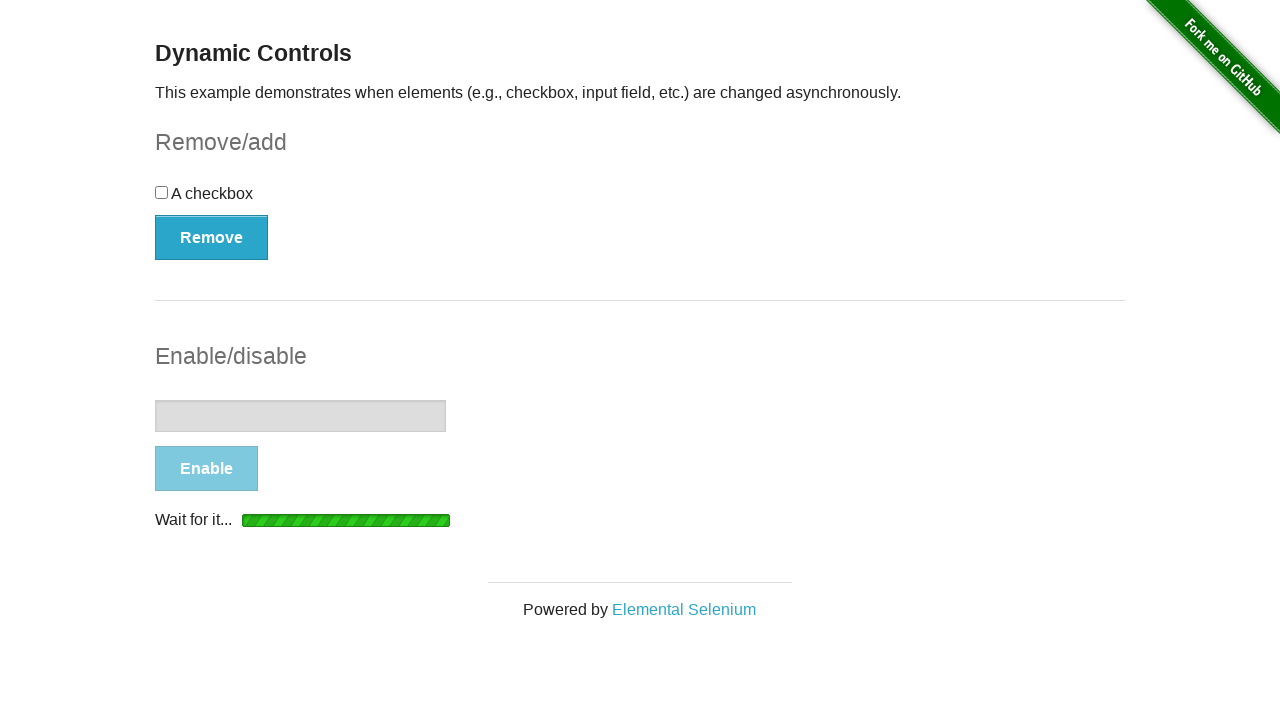

Waited for success message to appear
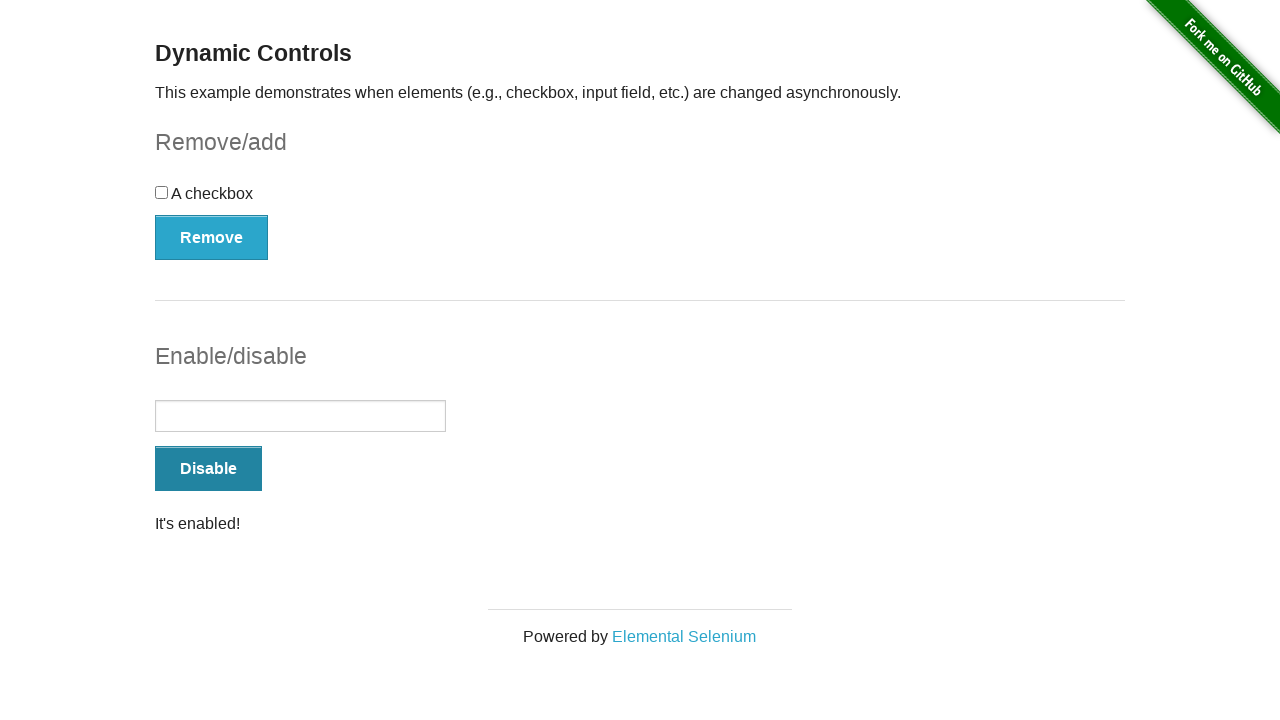

Verified text field is enabled with message: It's enabled!
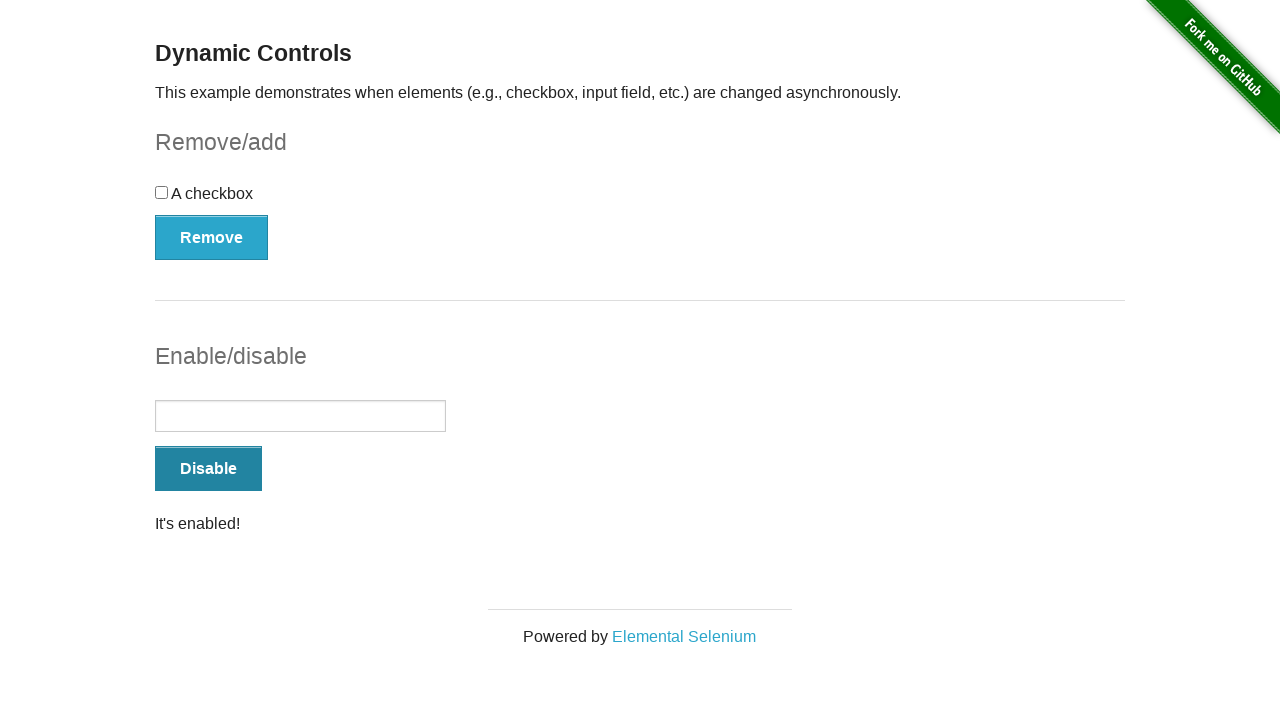

Clicked button to disable text field at (208, 469) on form#input-example > button[type='button']
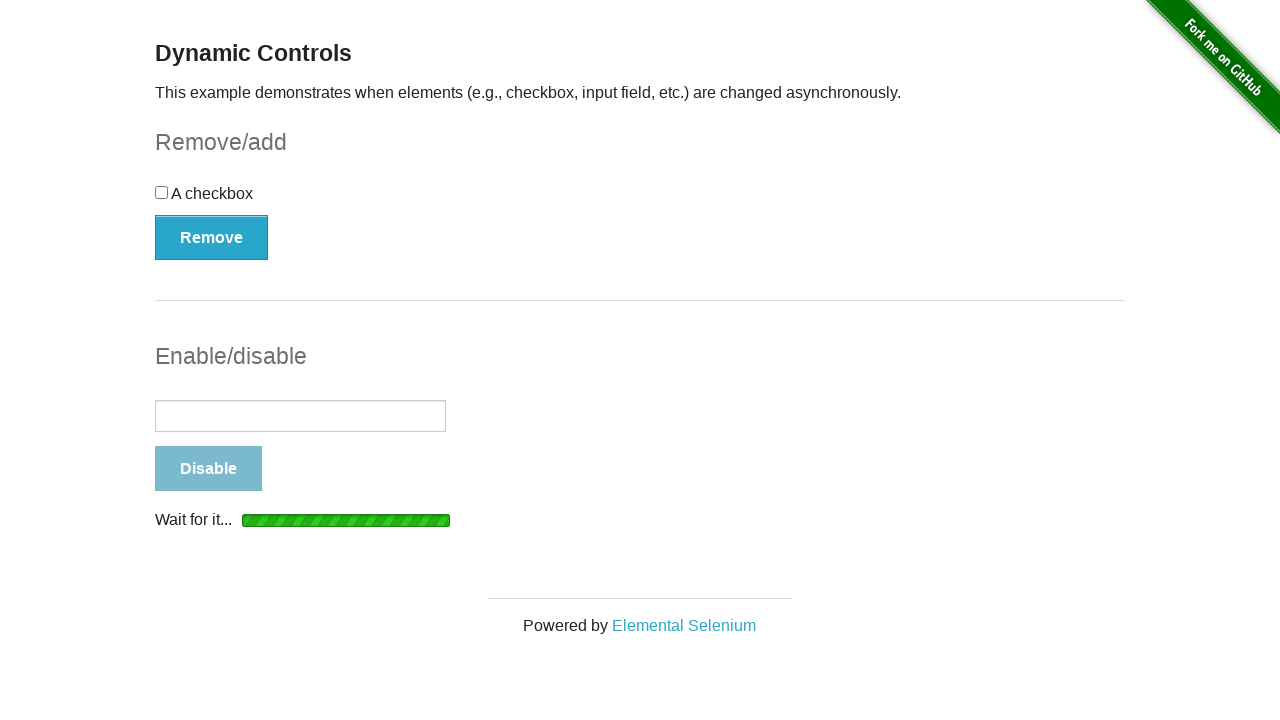

Waited for success message to appear
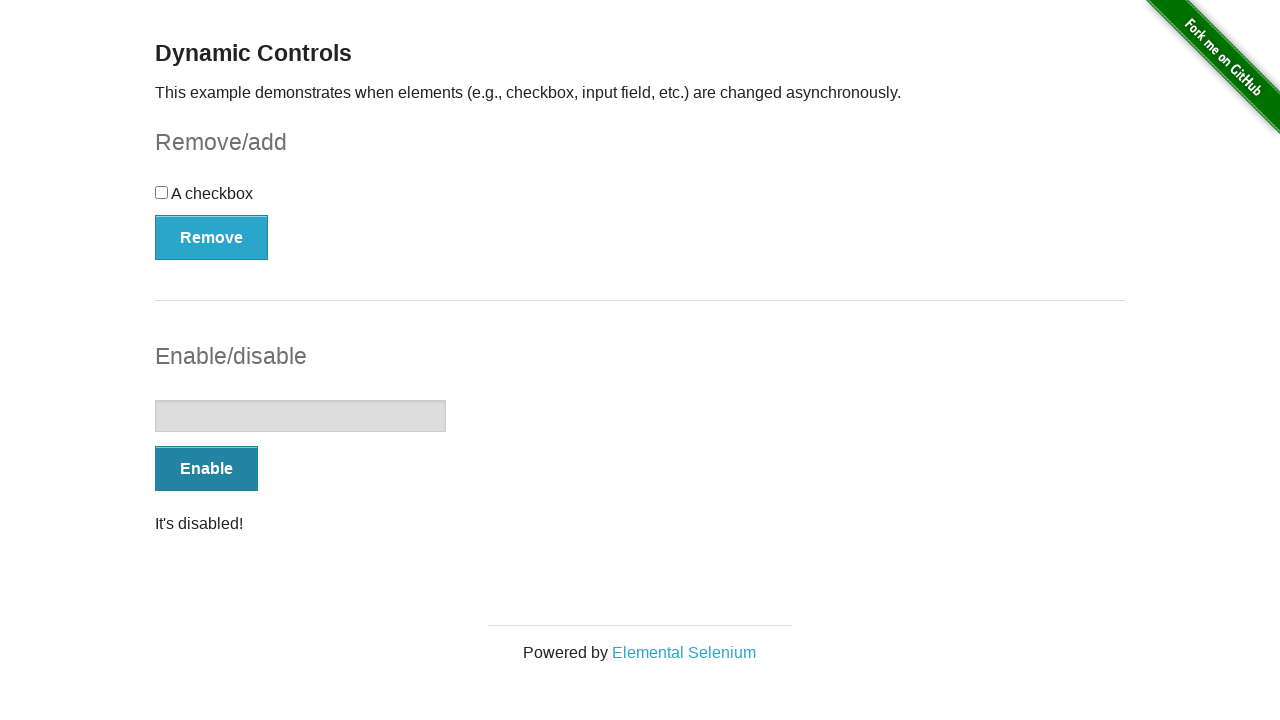

Verified text field is disabled with message: It's disabled!
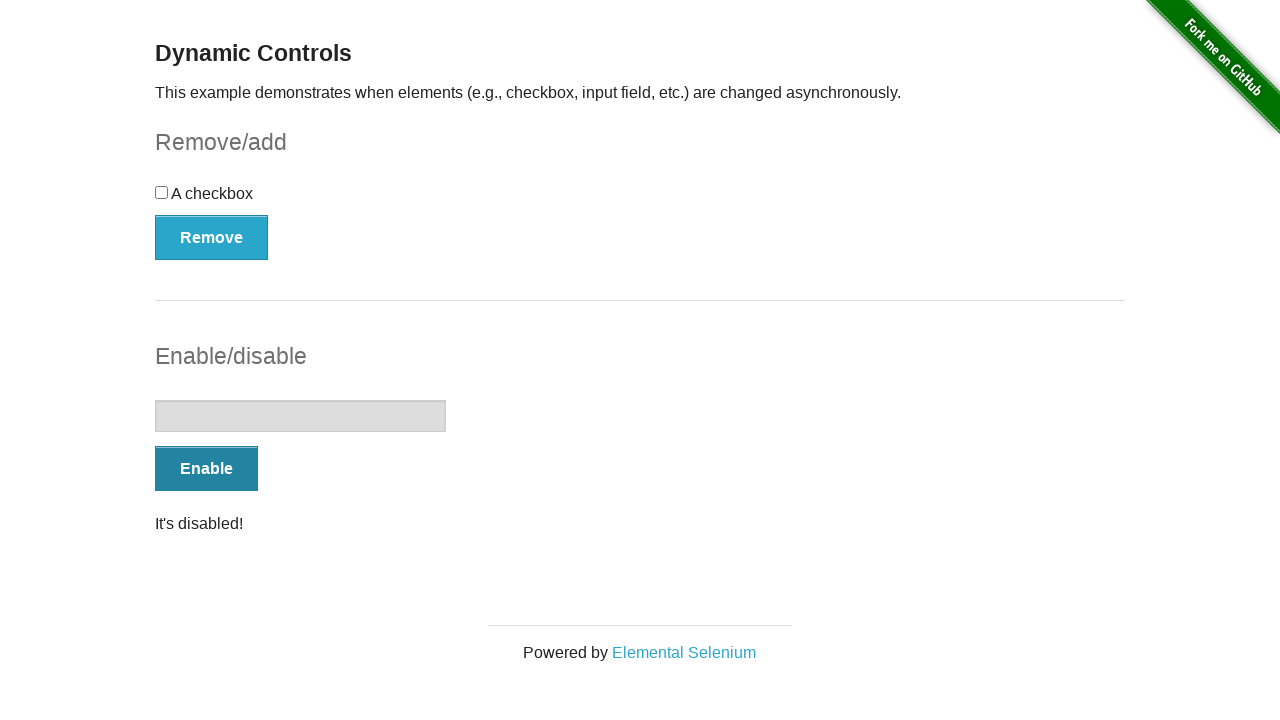

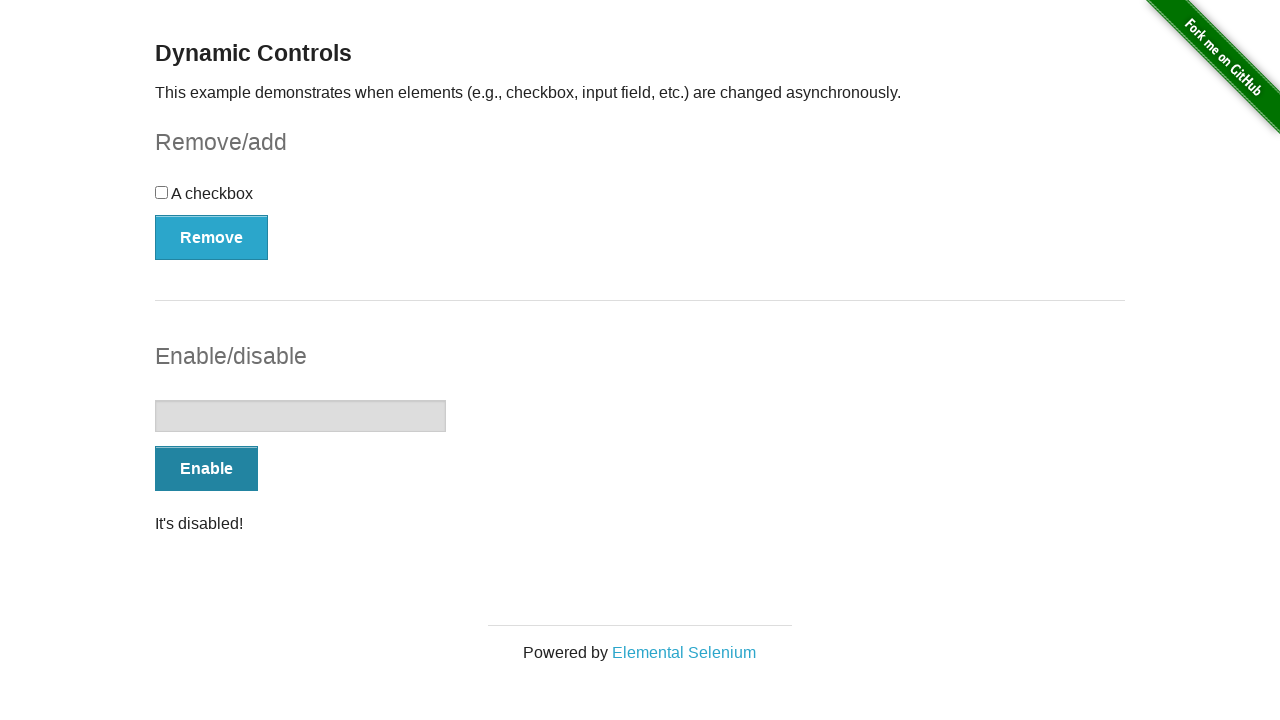